Tests dropdown selection functionality by selecting year, month, day, and state values from multiple dropdown menus on a test page

Starting URL: https://testcenter.techproeducation.com/index.php?page=dropdown

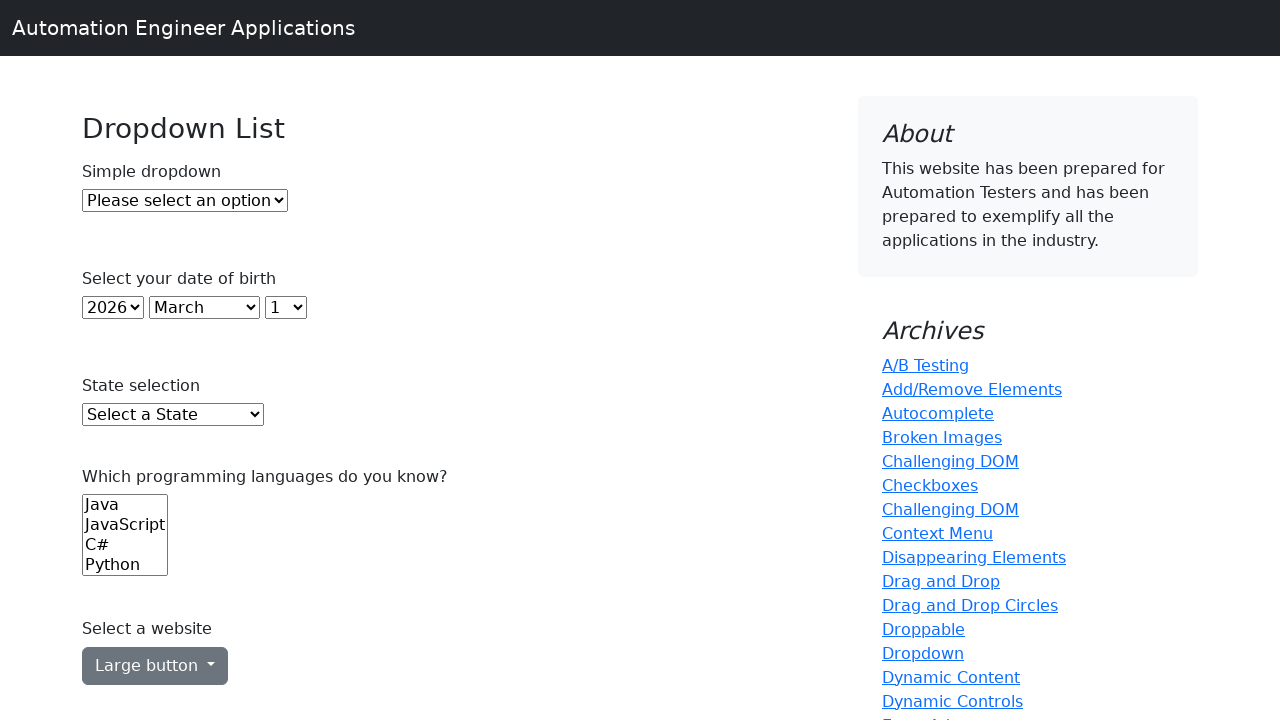

Selected year 2005 from dropdown on select#year
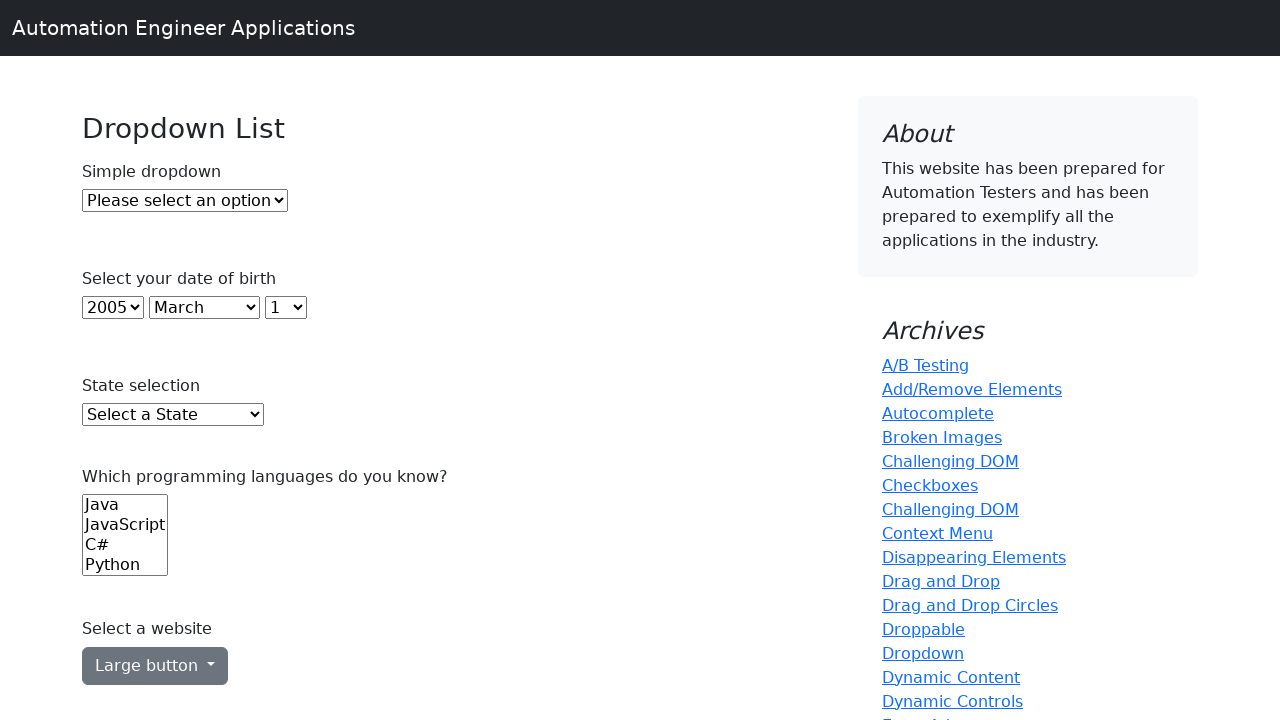

Selected month November from dropdown on select#month
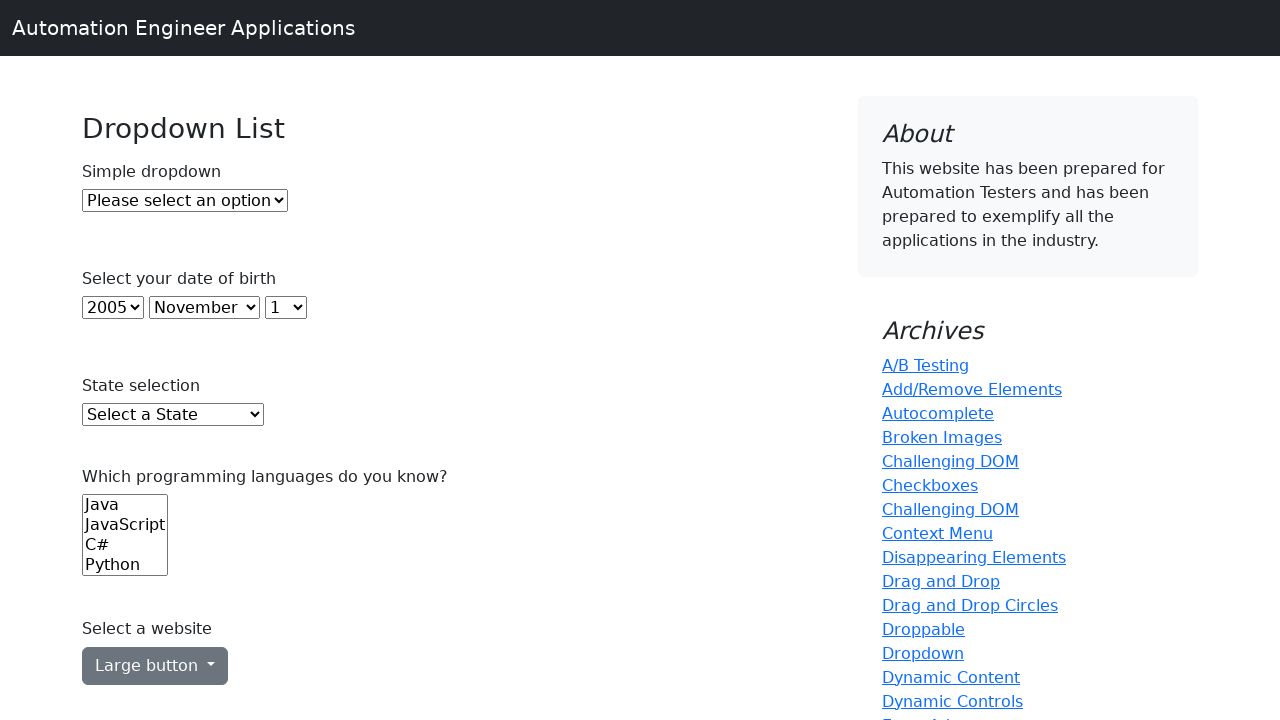

Selected day 10 from dropdown on select#day
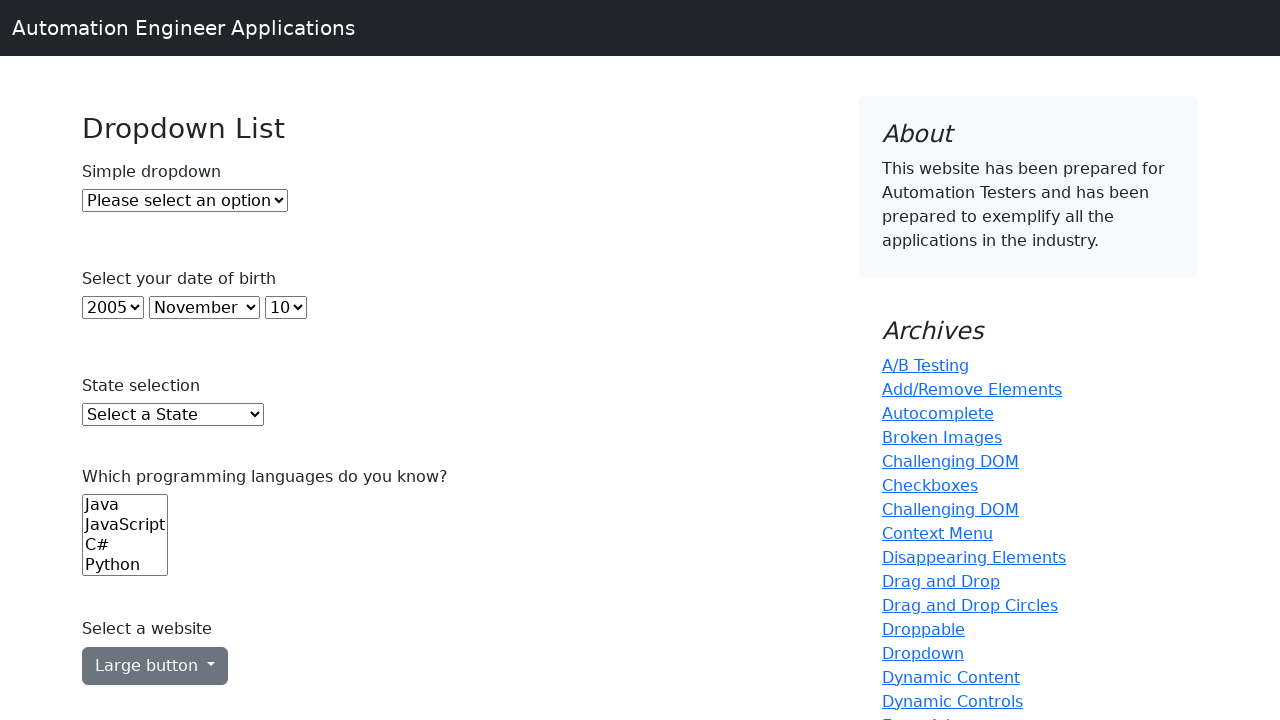

Selected state Texas from dropdown on select#state
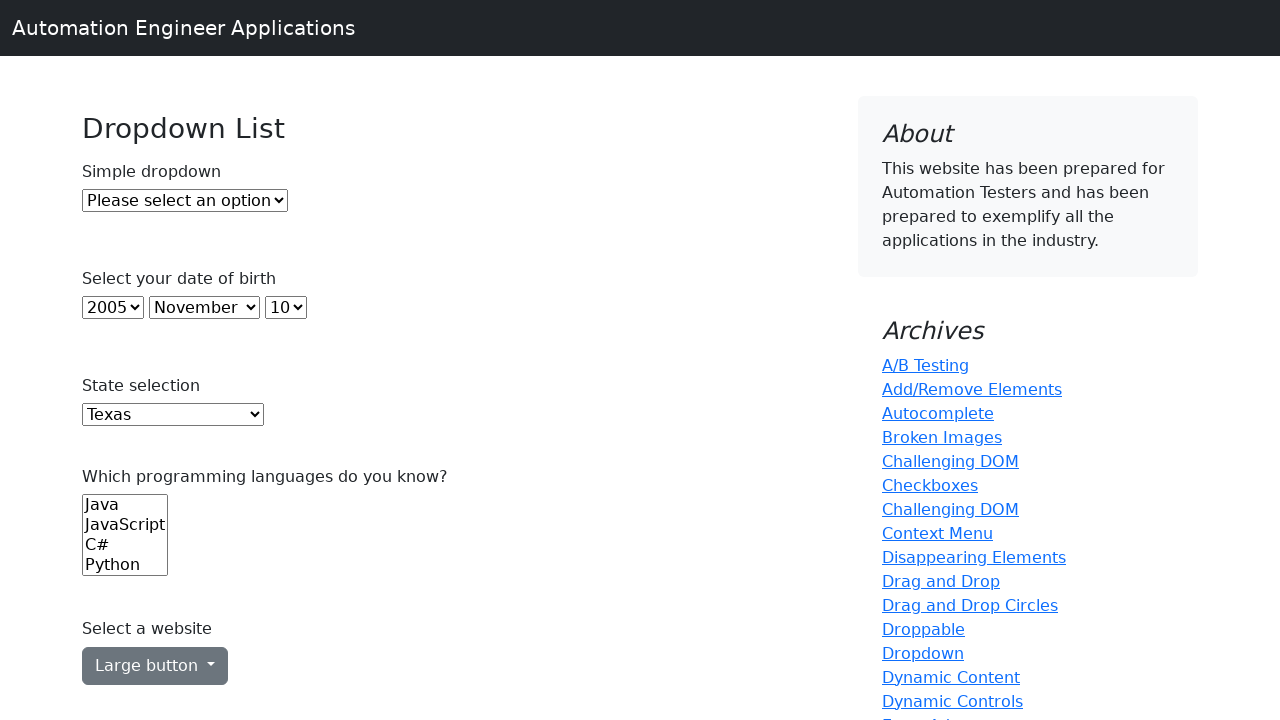

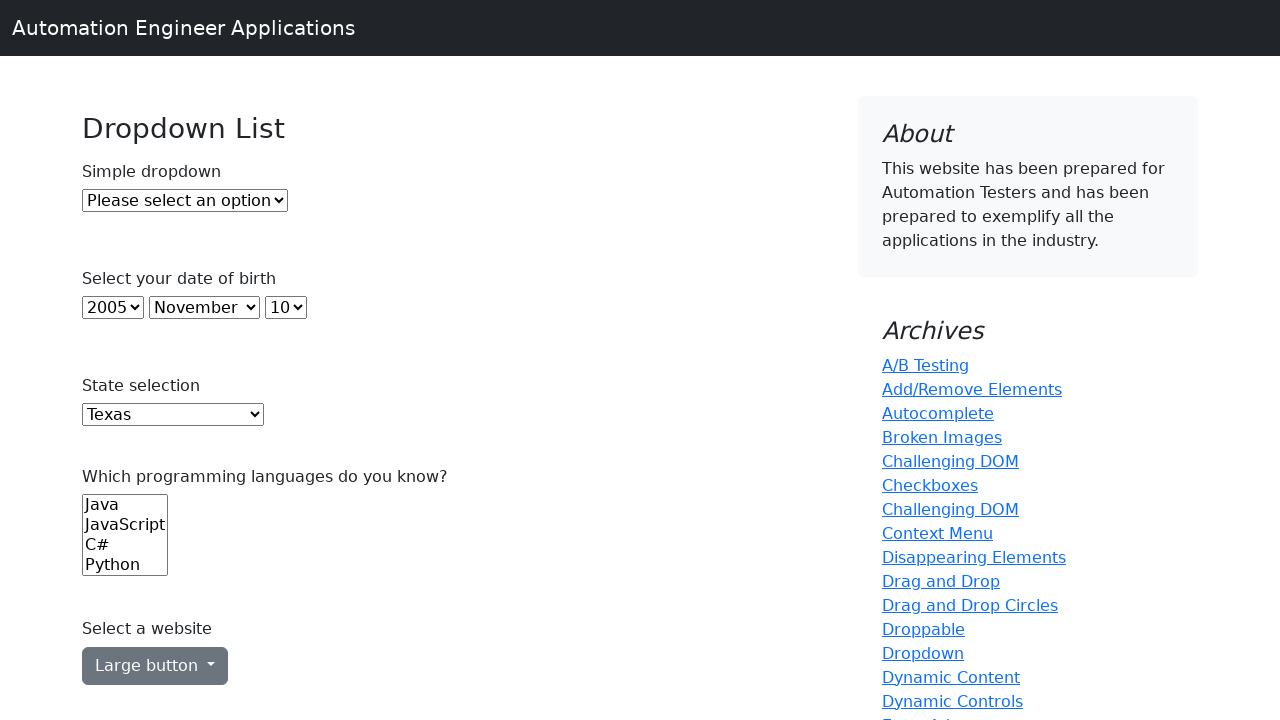